Tests JavaScript prompt input by triggering a prompt, entering text, accepting it, and verifying the entered text is displayed

Starting URL: https://www.selenium.dev/selenium/web/alerts.html

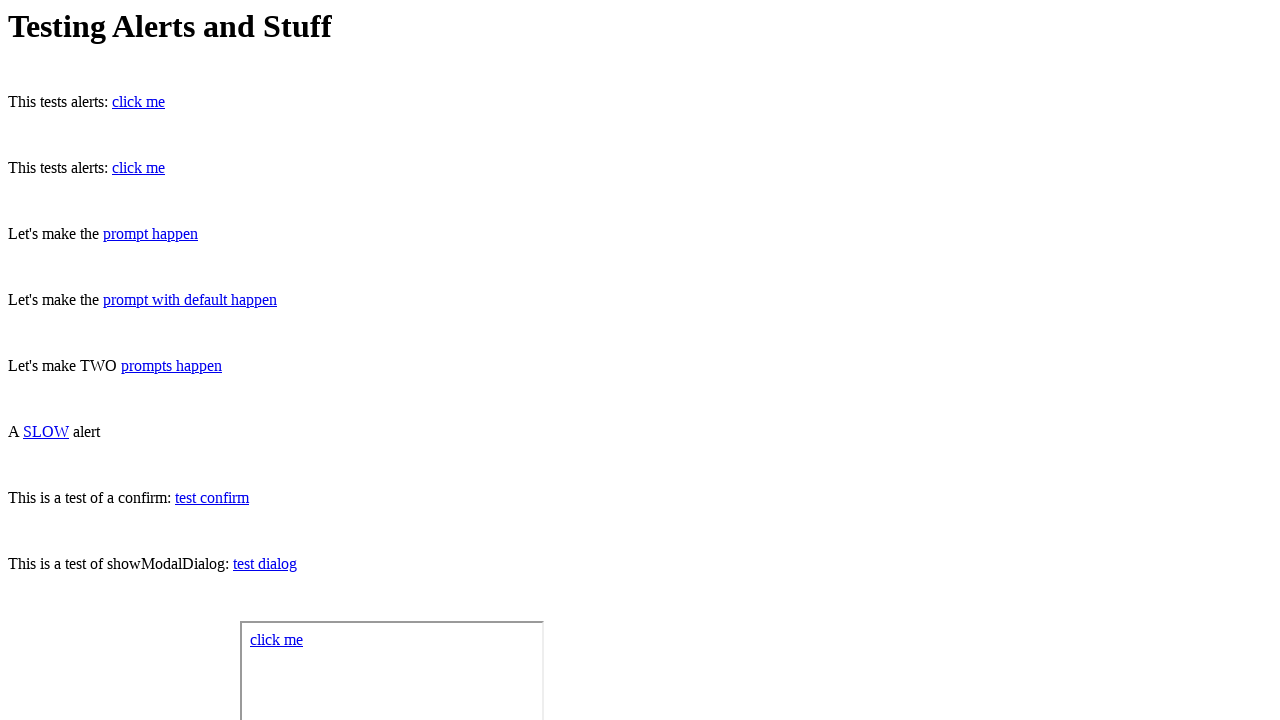

Set up dialog handler to accept prompt with text 'ismet'
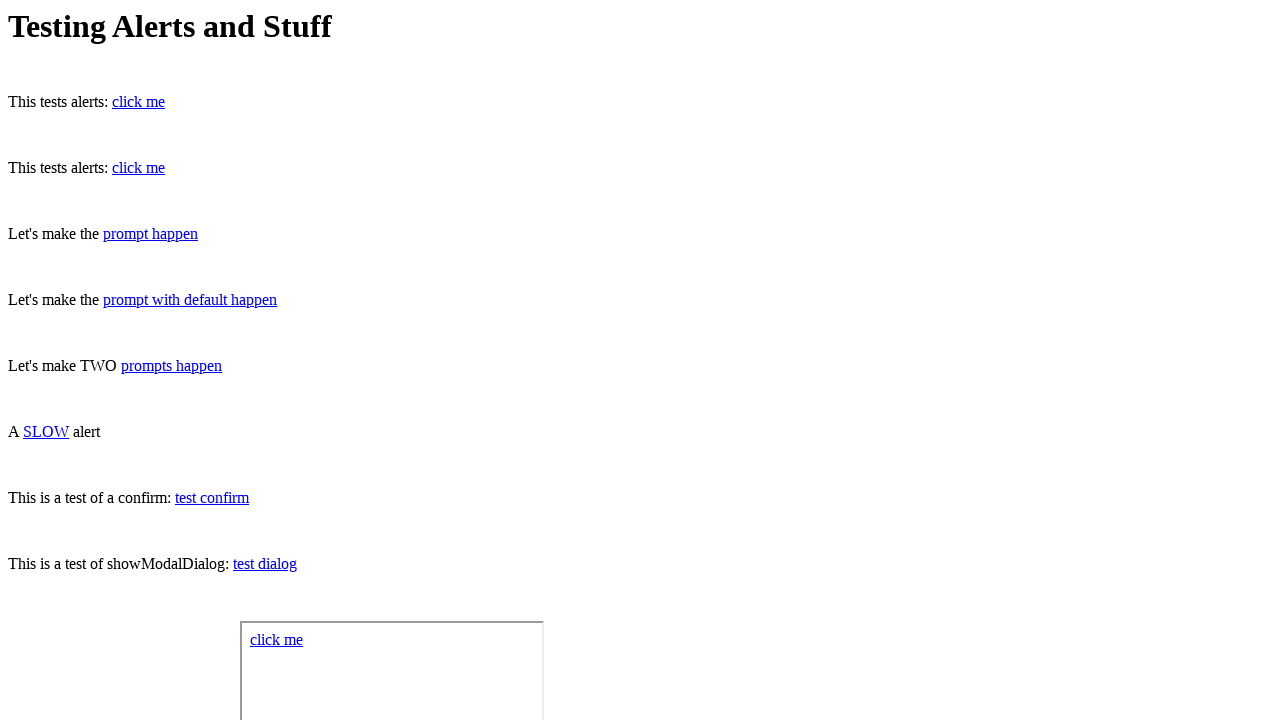

Clicked the prompt button to trigger JavaScript prompt at (150, 234) on #prompt
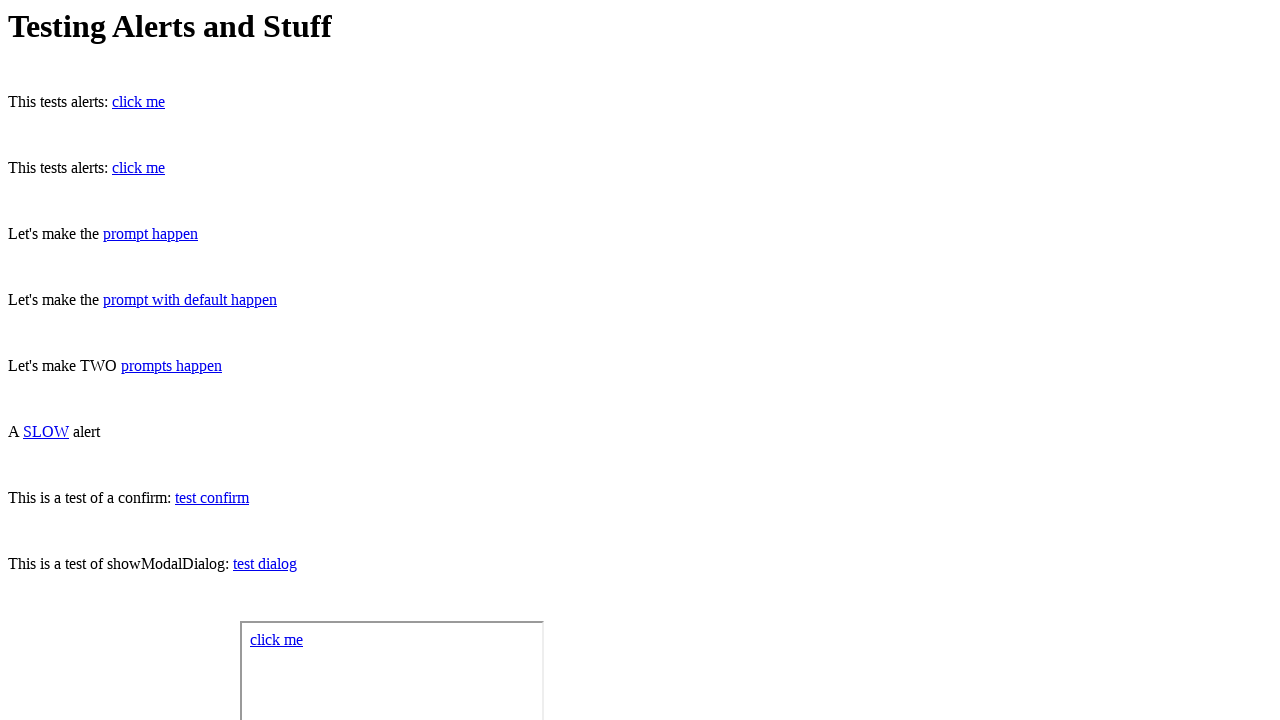

Located the text element that should display prompt input
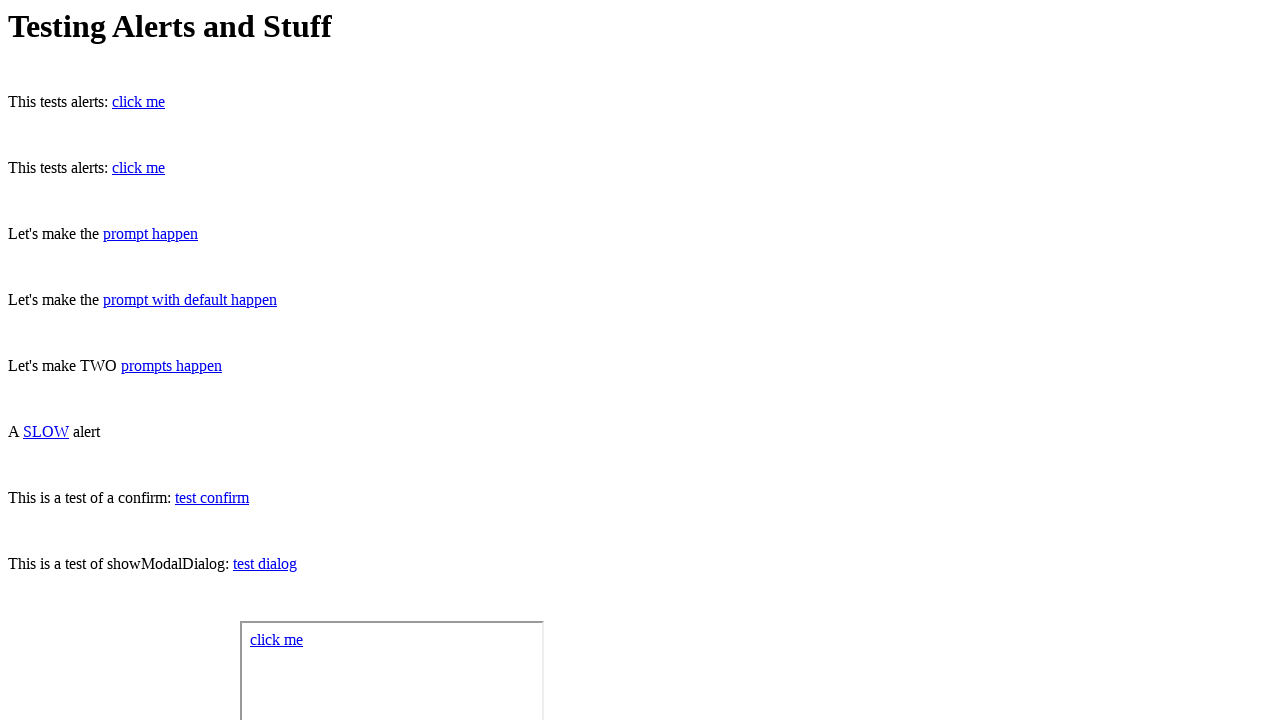

Scrolled text element into view if needed
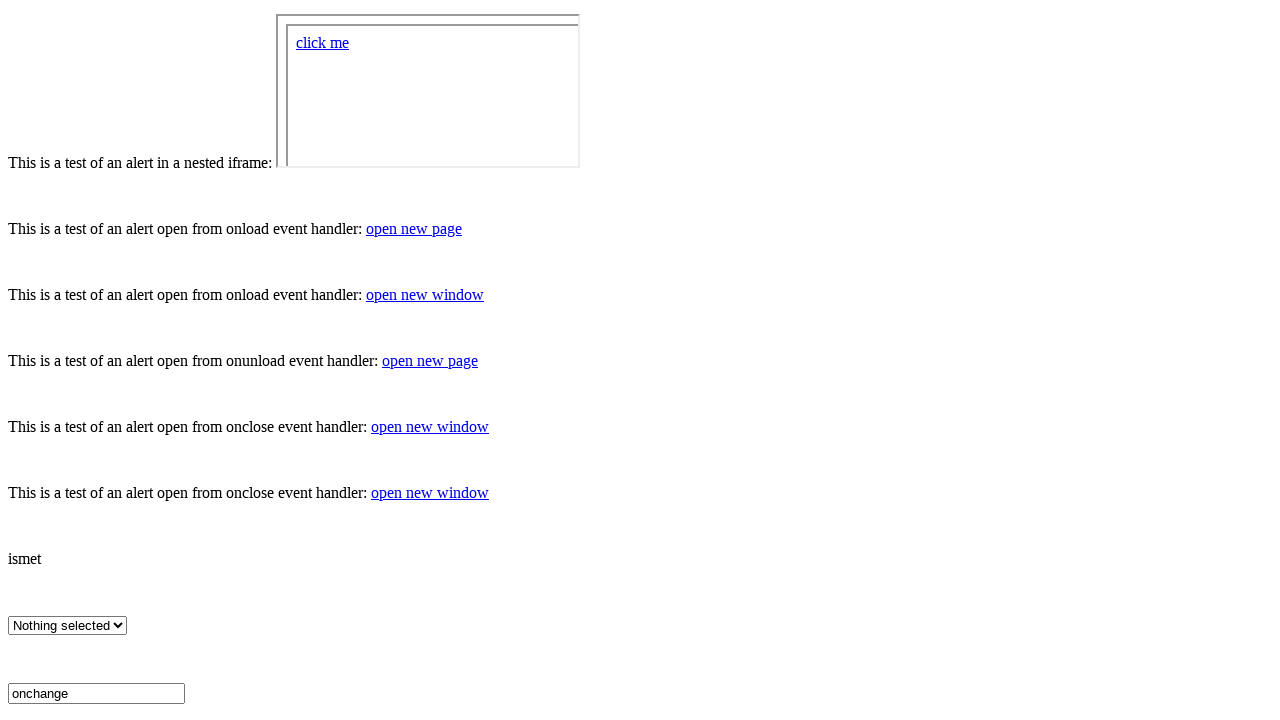

Verified that entered text 'ismet' is displayed in the text element
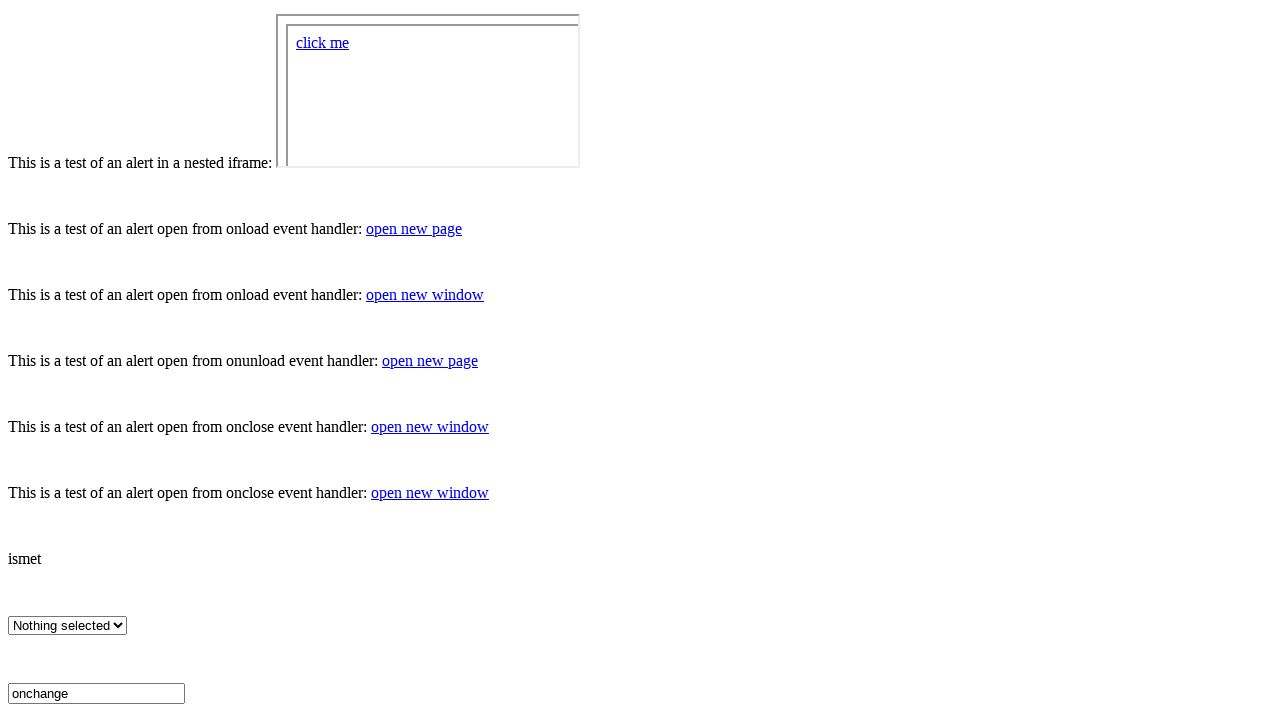

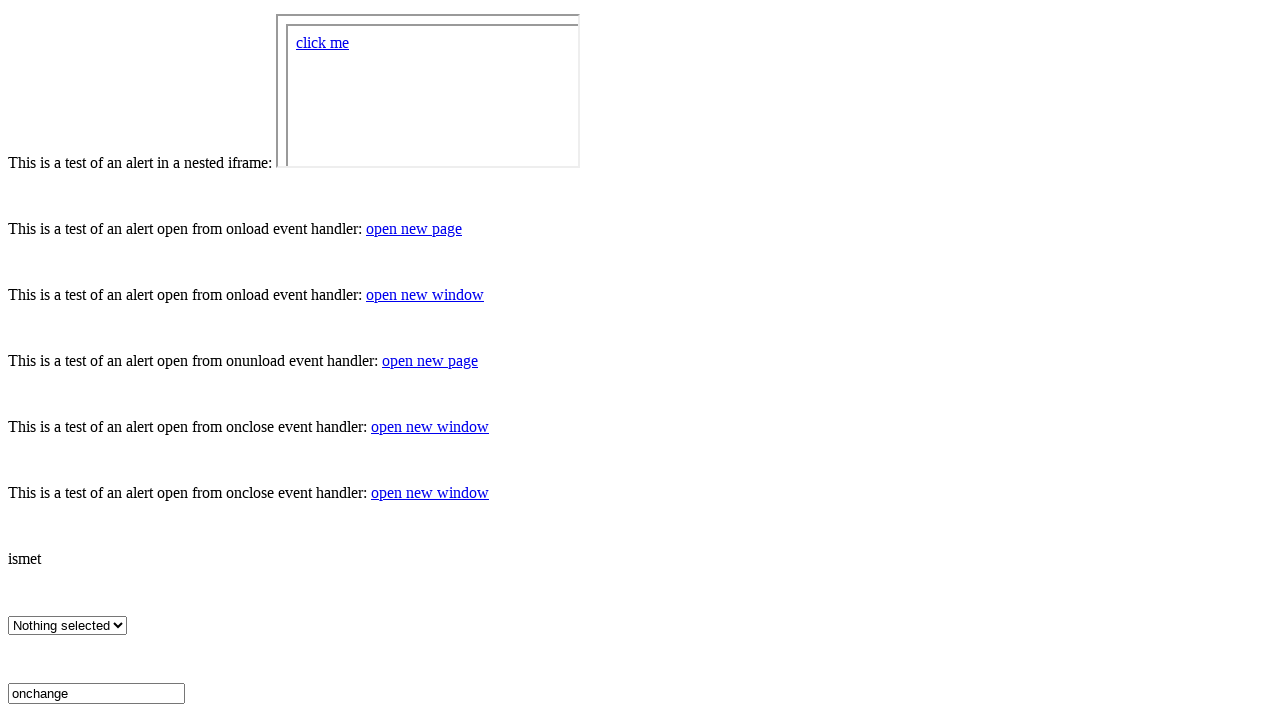